Verifies that the Expedia homepage URL matches the expected URL

Starting URL: https://www.expedia.com/

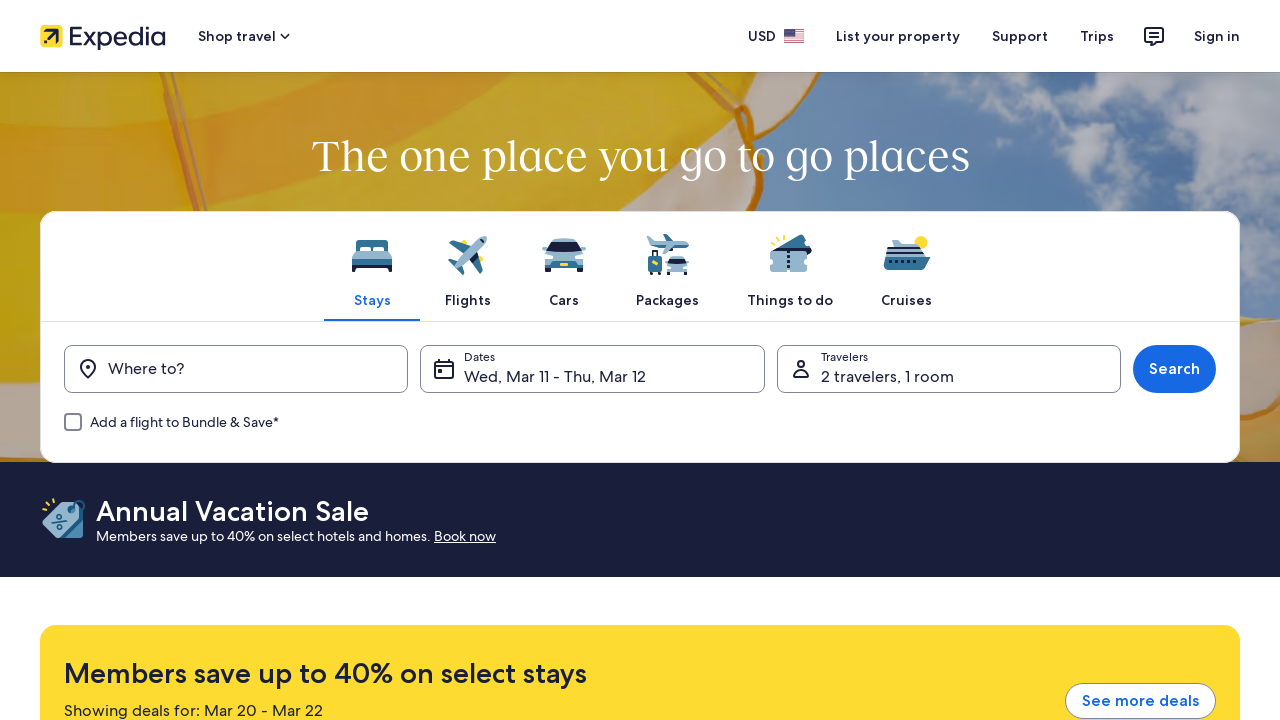

Navigated to Expedia homepage
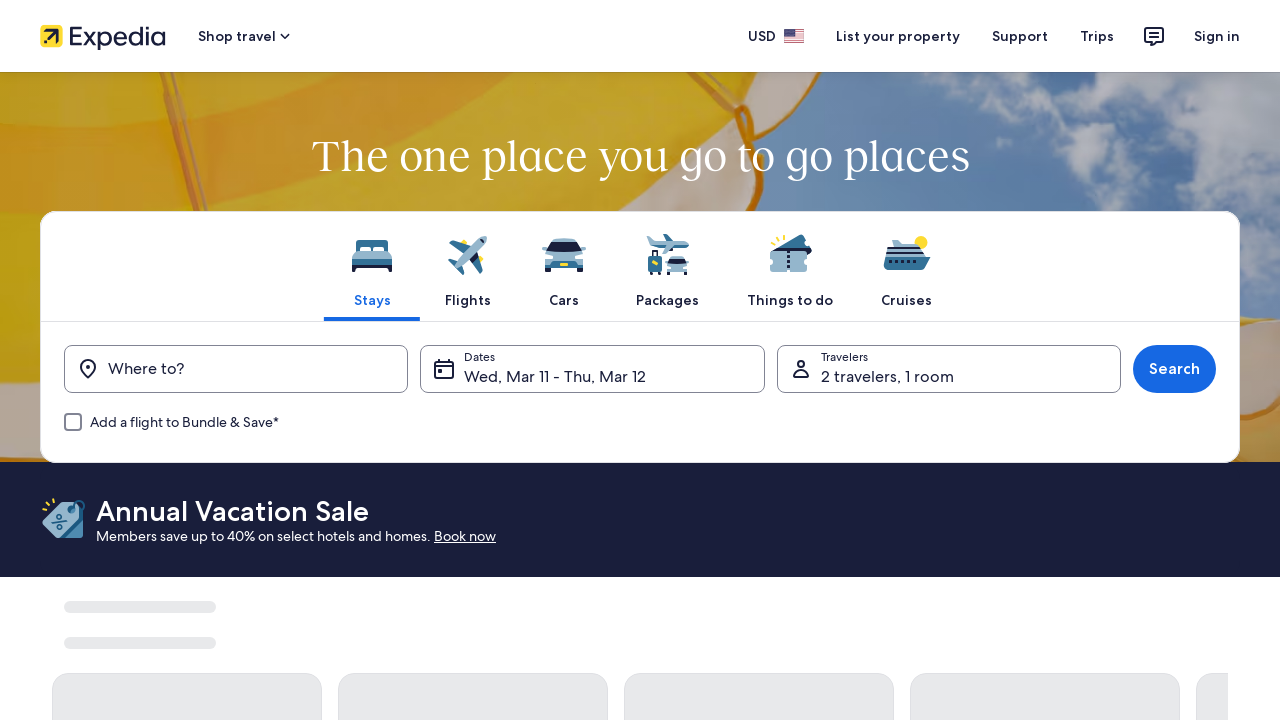

Verified Expedia homepage URL matches expected URL
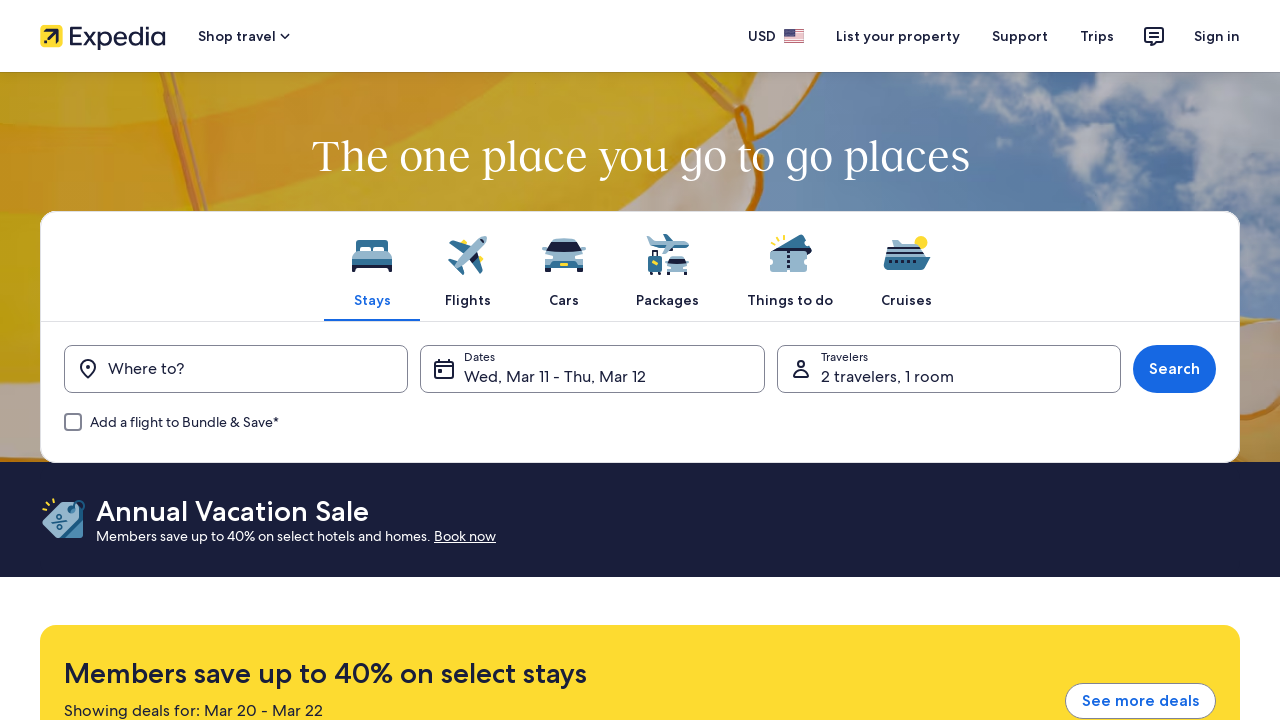

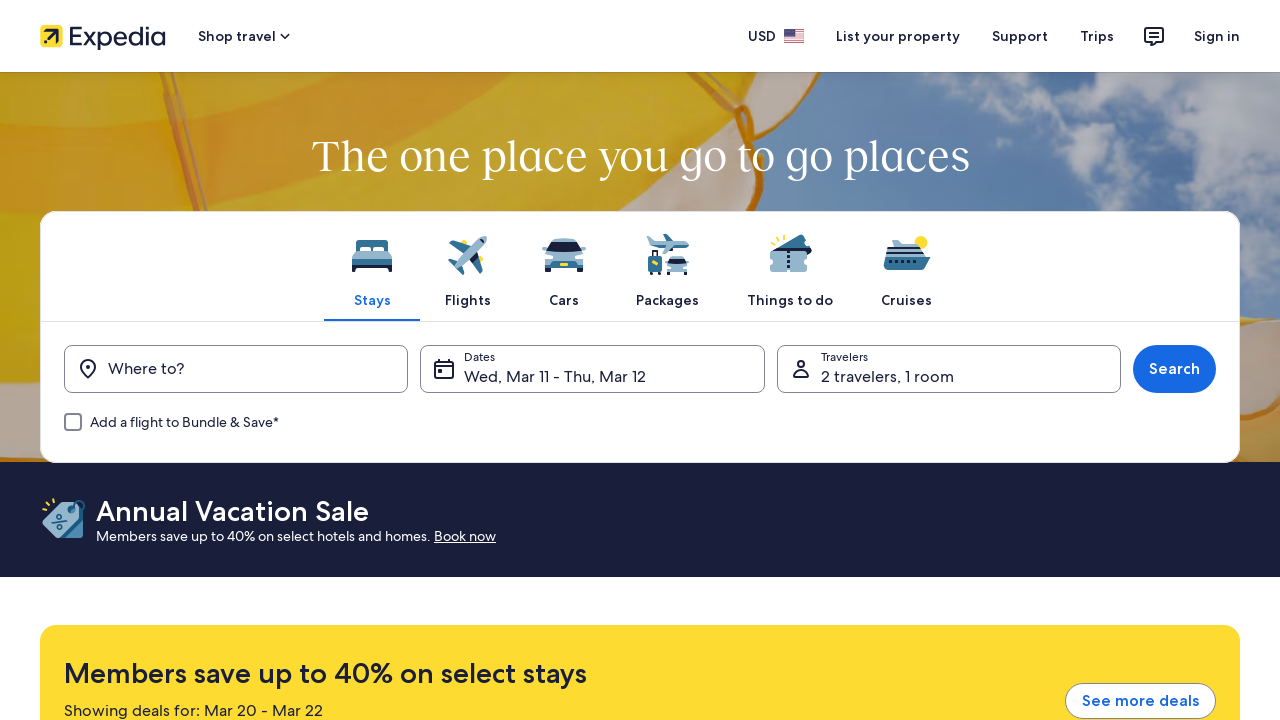